Tests hover functionality by moving mouse over an image element and verifying that a "View profile" link becomes visible

Starting URL: https://the-internet.herokuapp.com/hovers

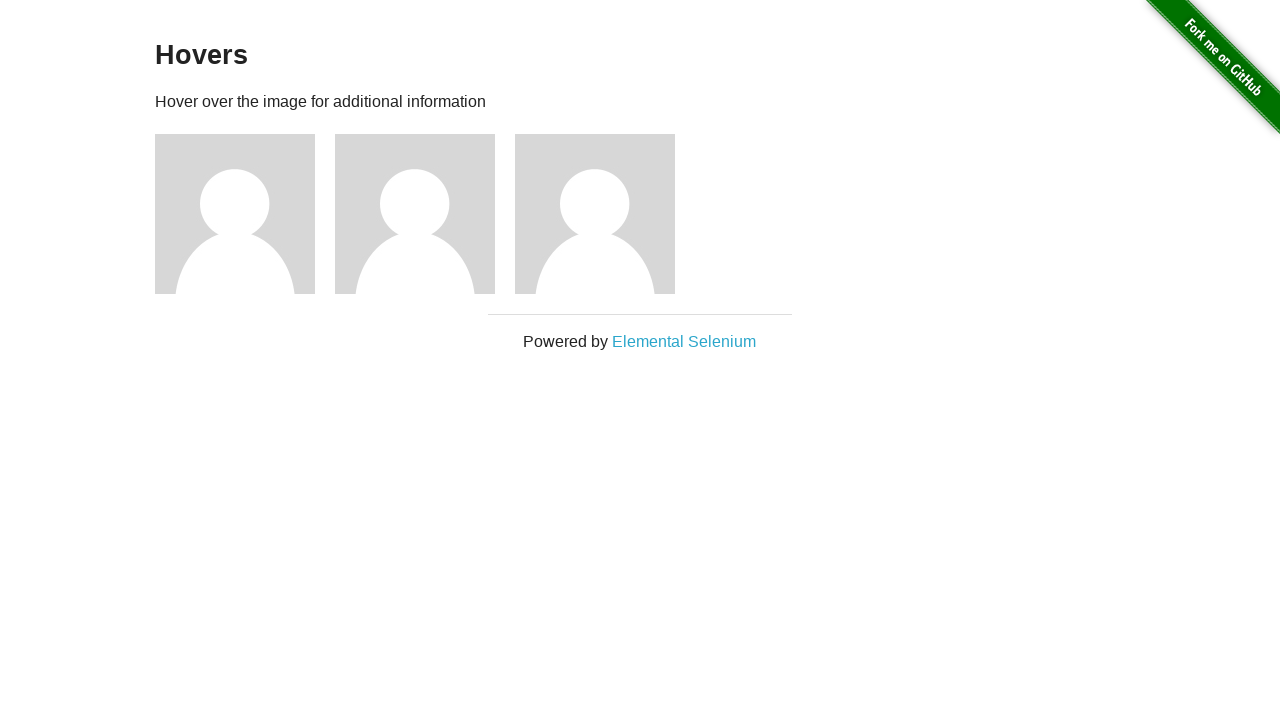

Hovered over the first user image at (235, 214) on (//img)[2]
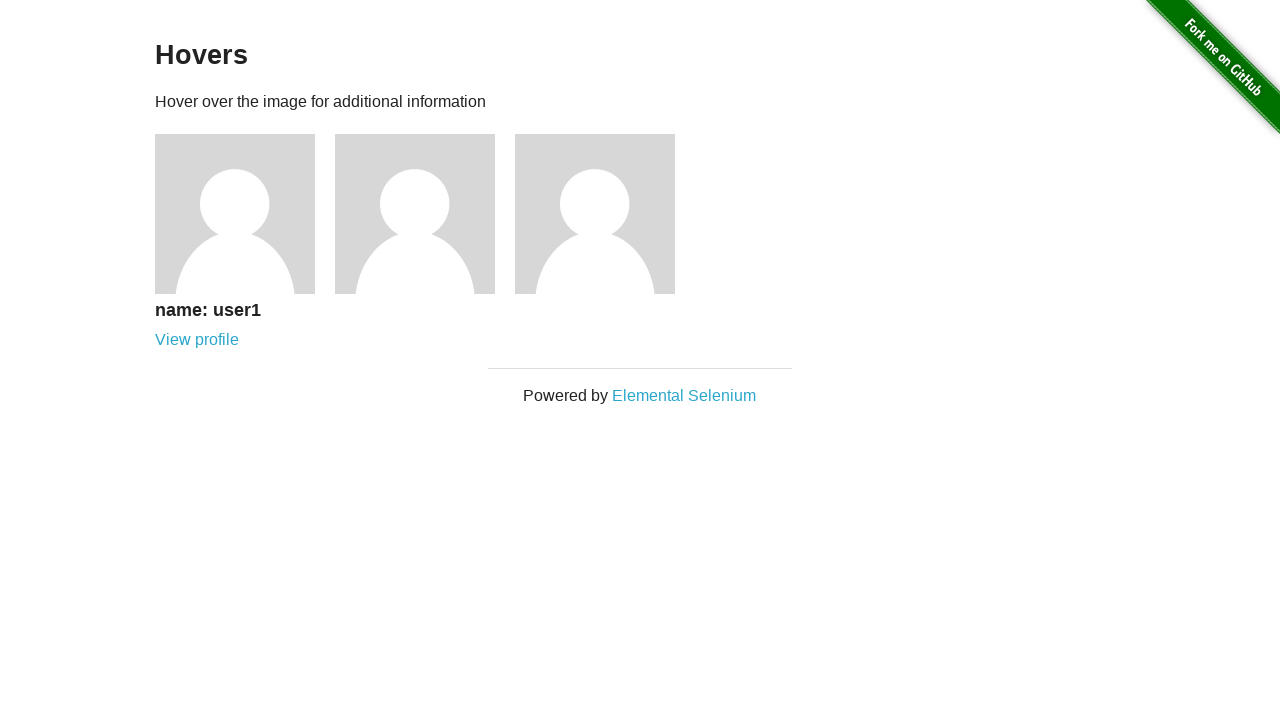

Located the 'View profile' link element
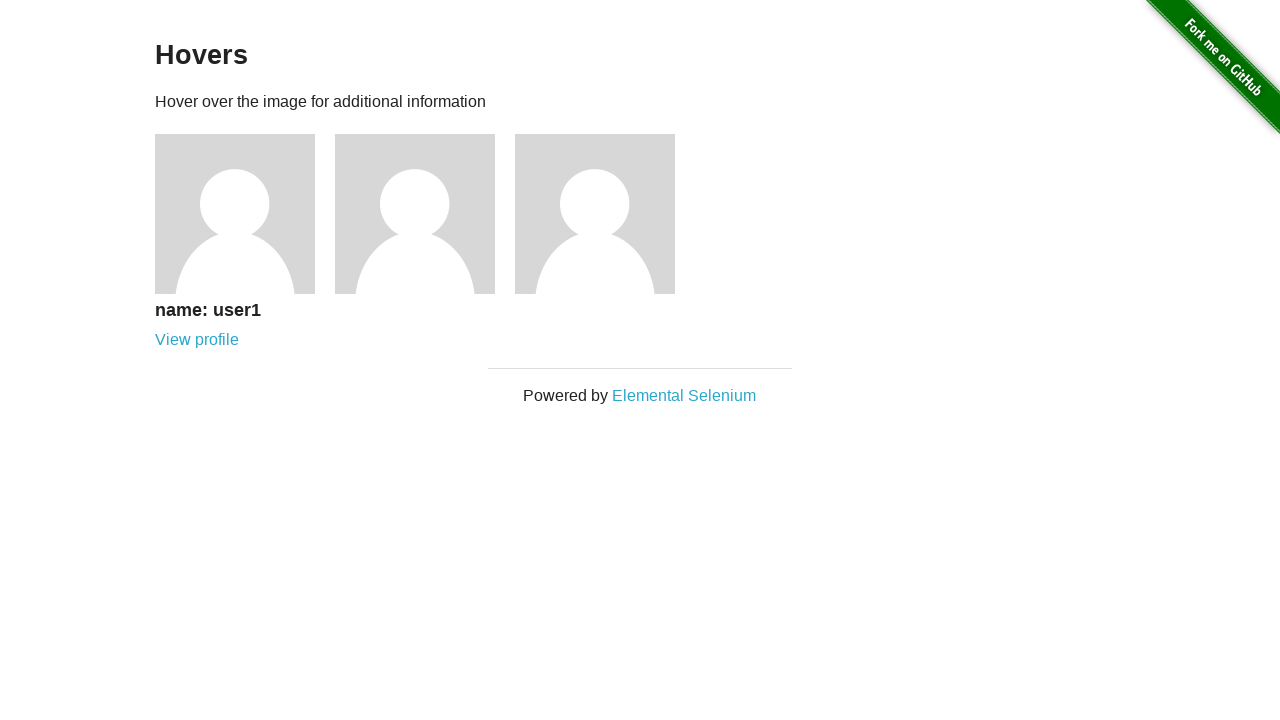

Verified that 'View profile' link became visible on hover
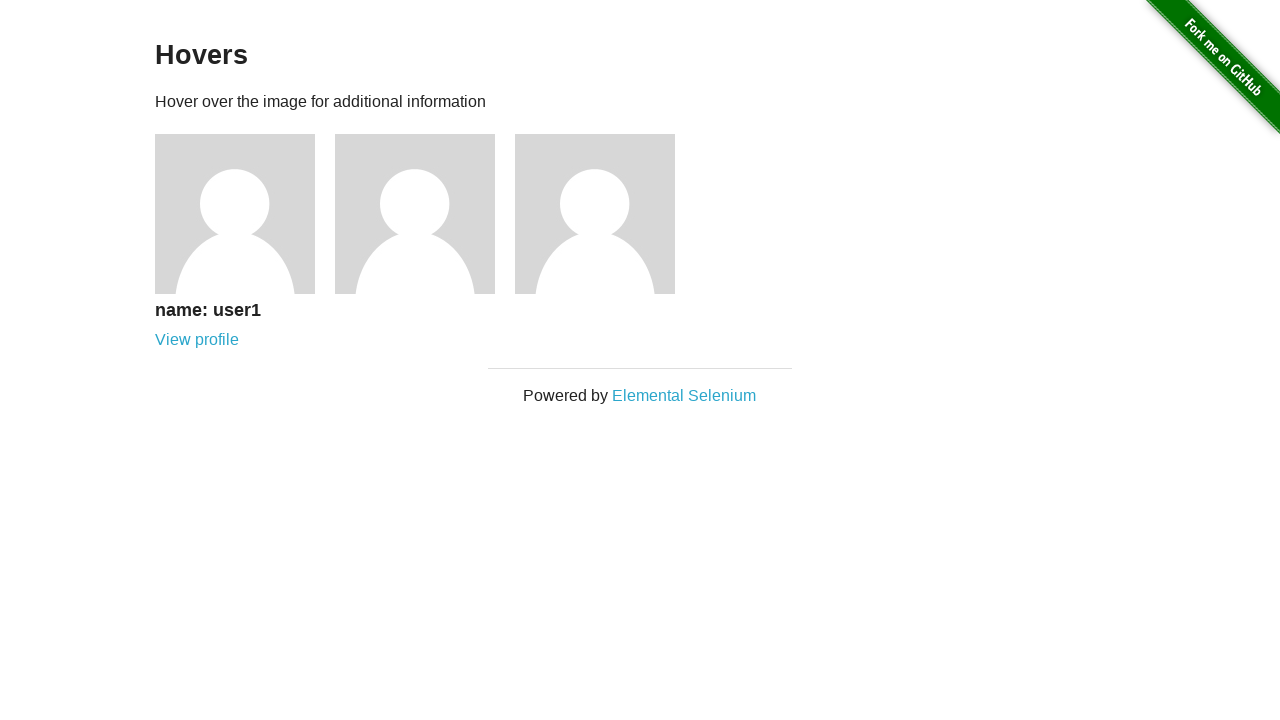

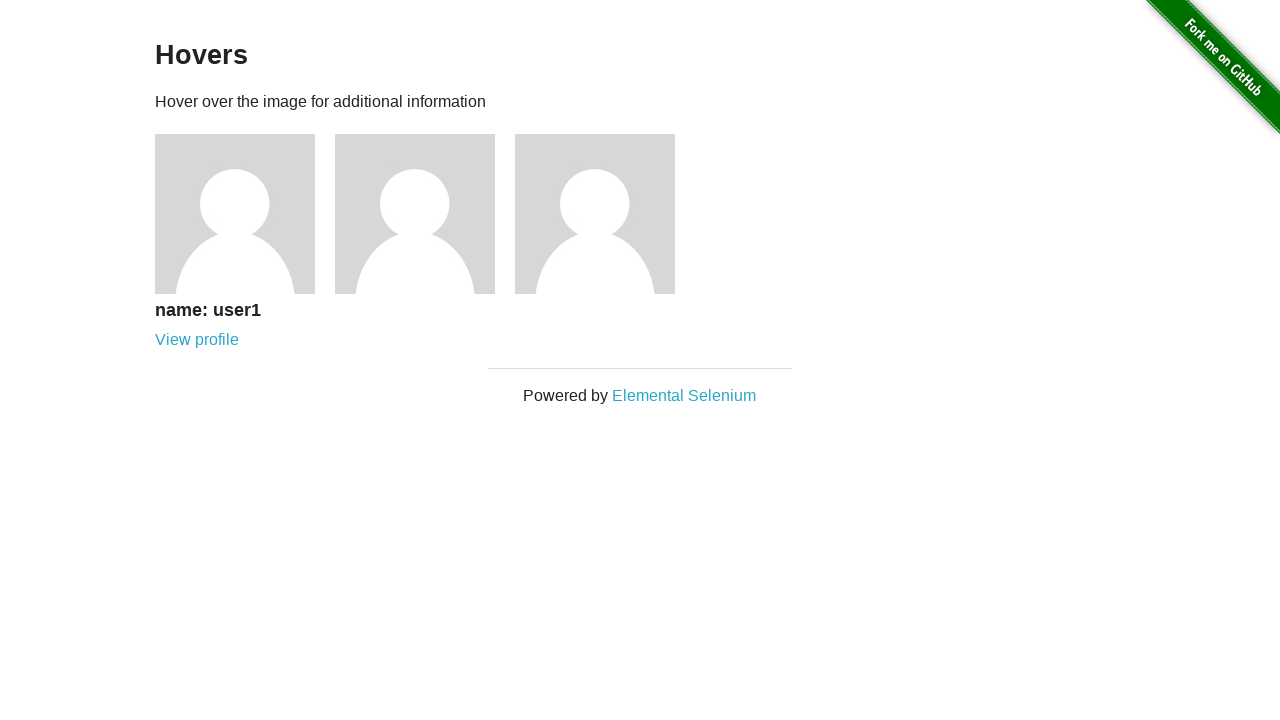